Tests navigation to the blog section by clicking the blog link on the Anh Tester homepage

Starting URL: https://anhtester.com

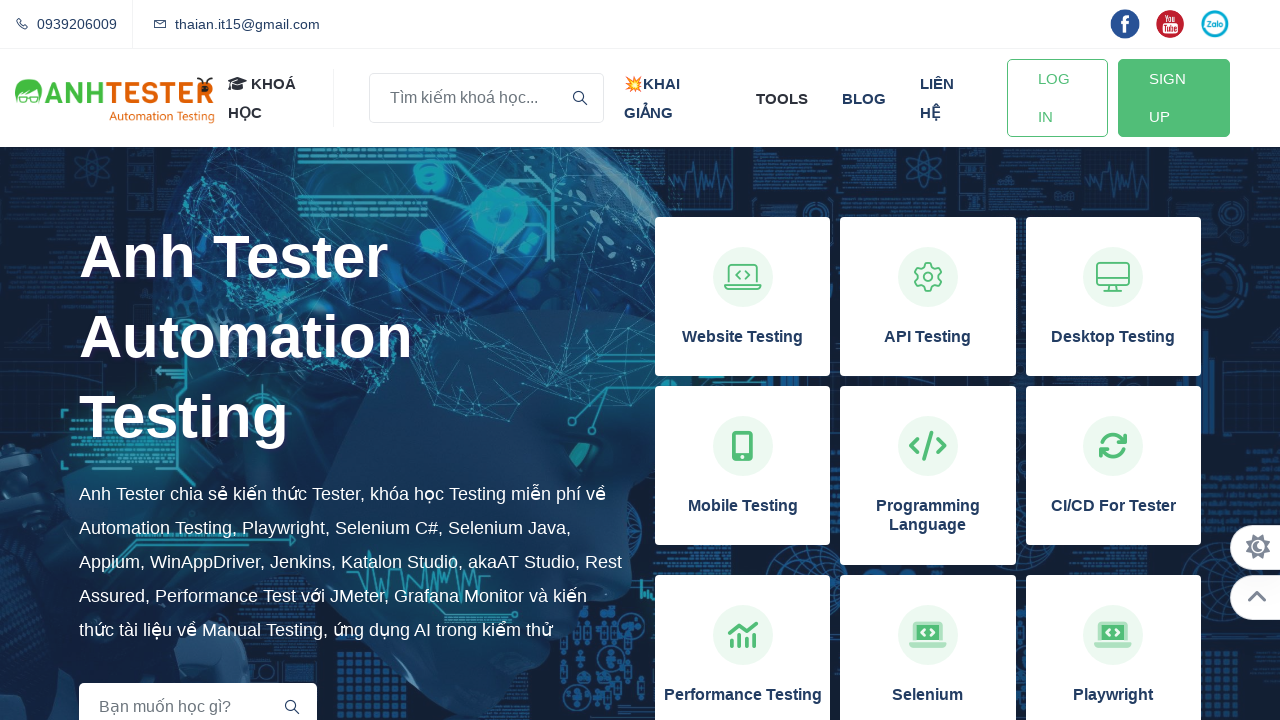

Clicked on the blog link in the Anh Tester homepage navigation at (864, 98) on a:has-text('blog')
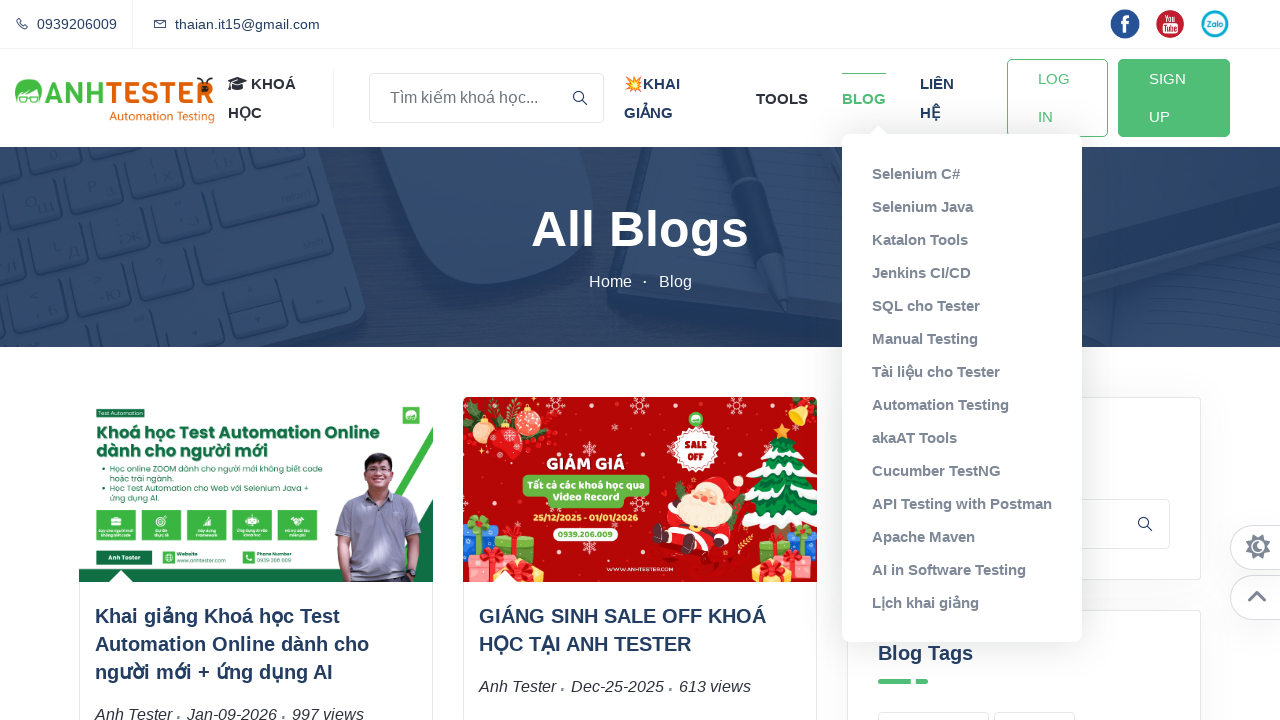

Blog page loaded successfully (network idle state reached)
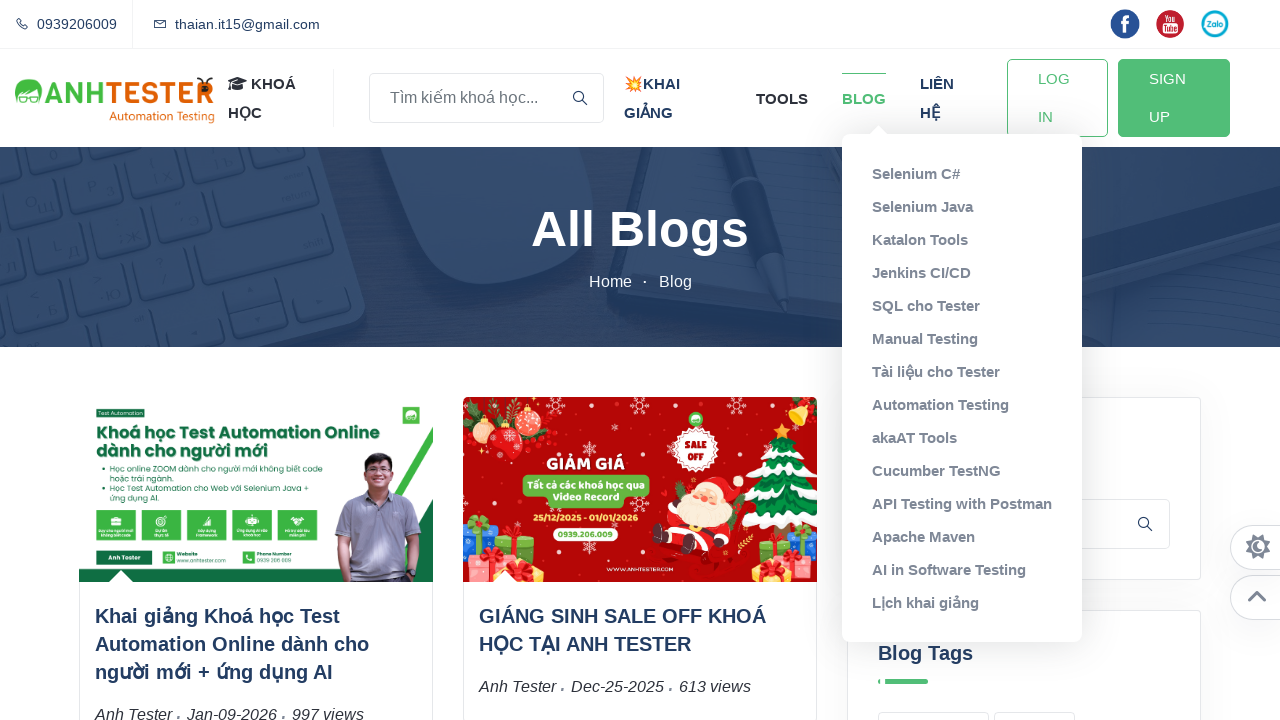

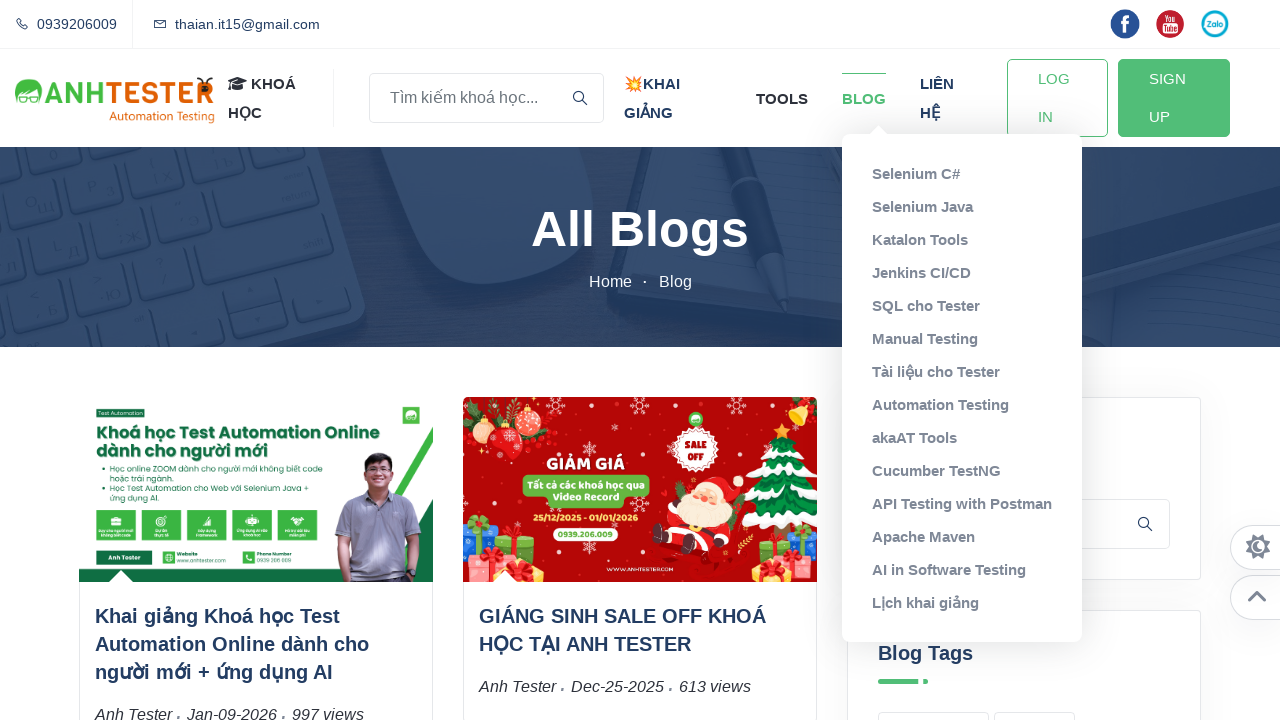